Tests the ePrime application with a long text input (1000 repetitions of "to be "), clicking test button, and verifying the computed results show 2000, 1000, and 0

Starting URL: https://qe-at-cgi-fi.github.io/eprime/

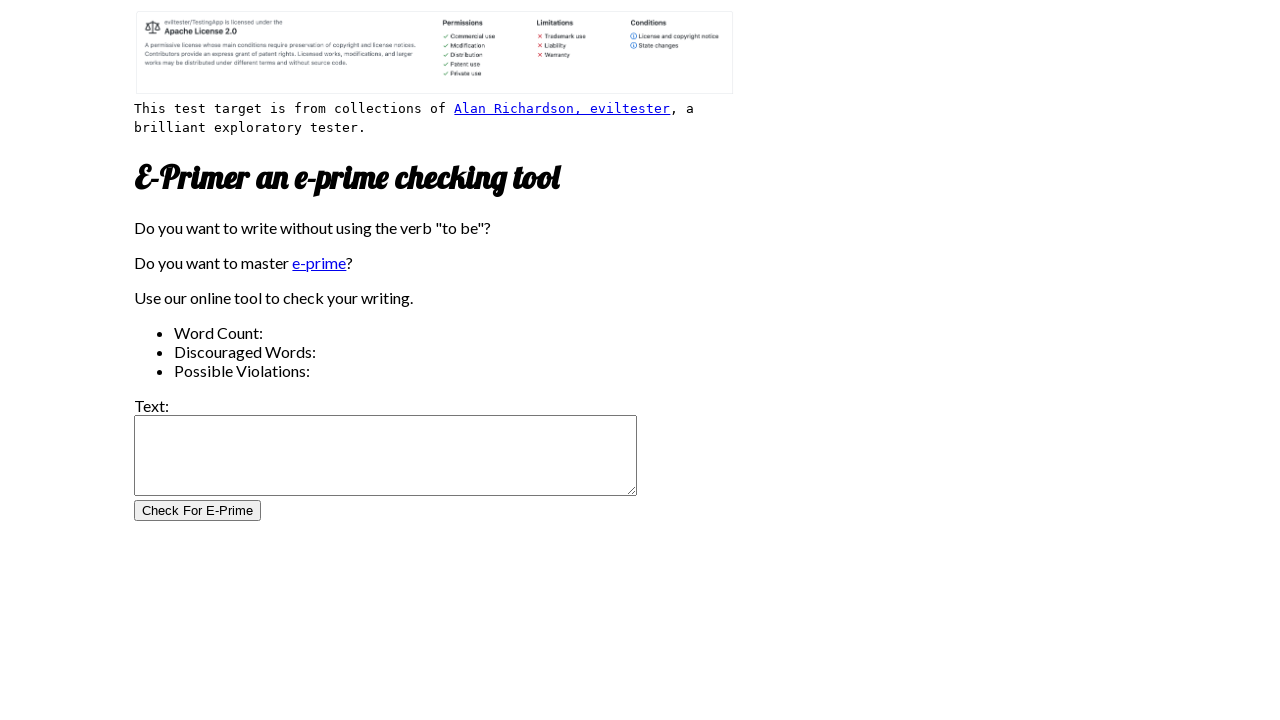

Filled test field with 1000 repetitions of 'to be ' on #test_field
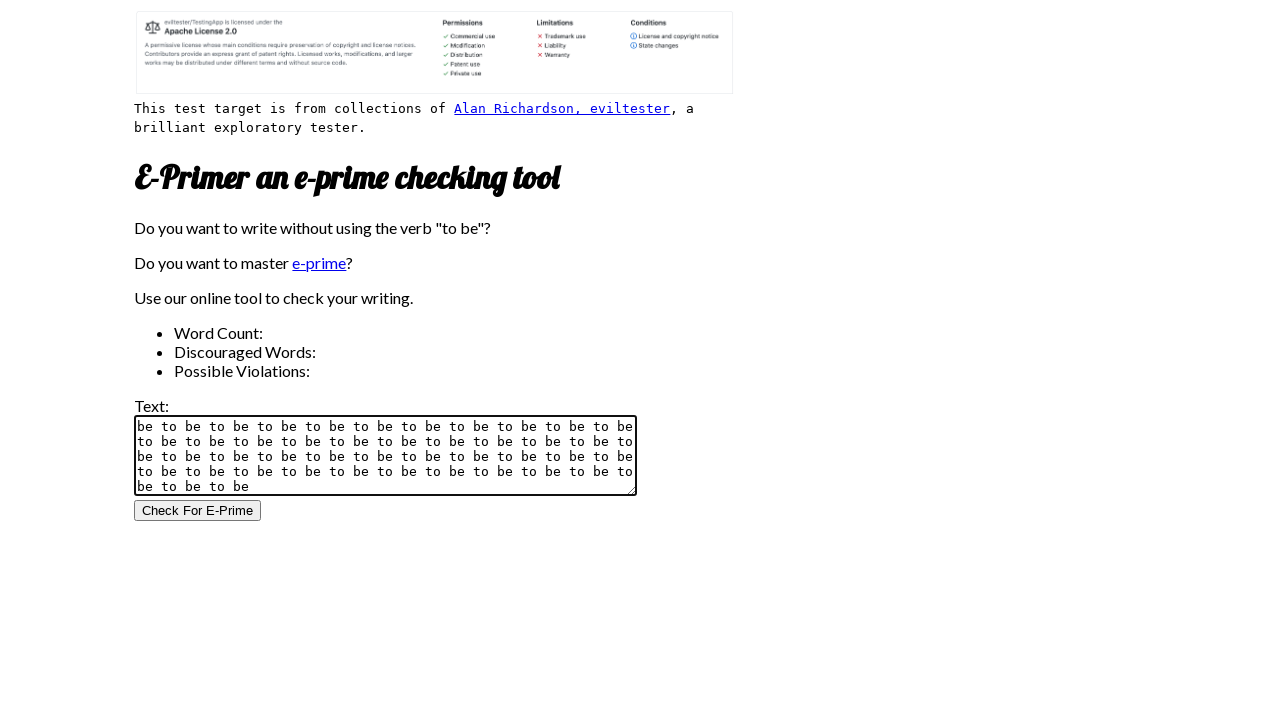

Clicked test button to compute results at (198, 511) on #test_button
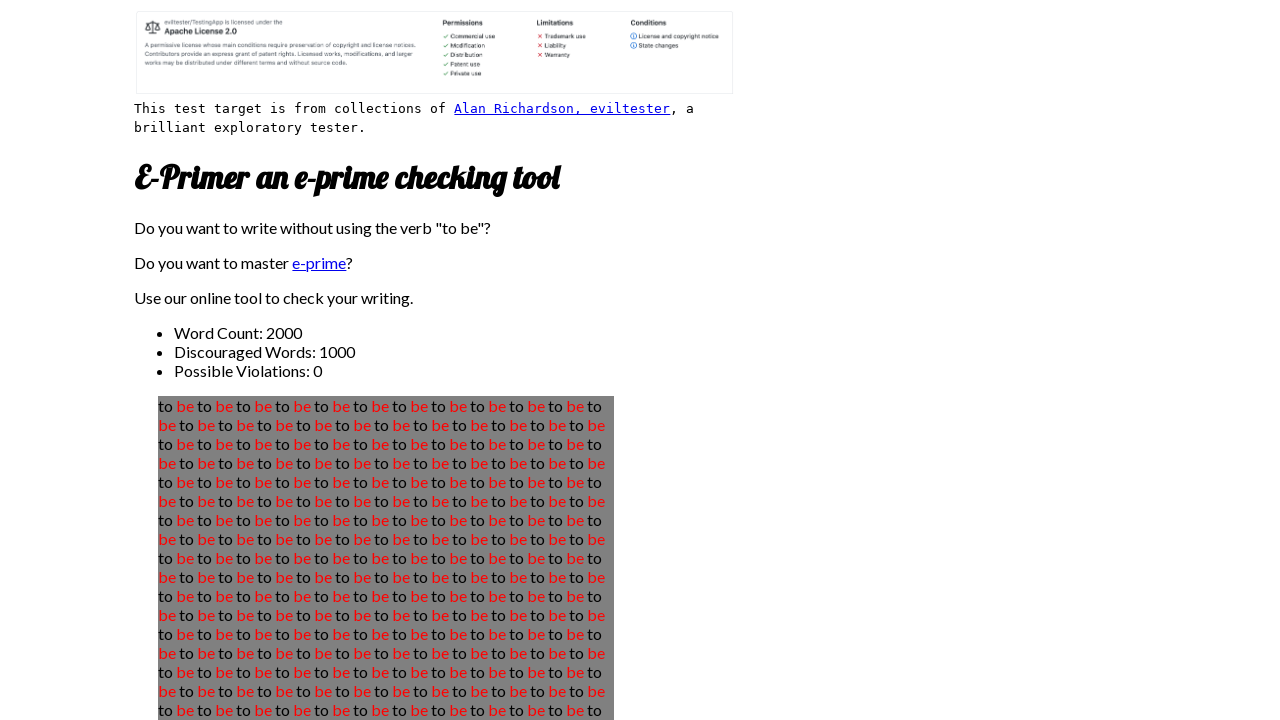

Results loaded and first result element is visible
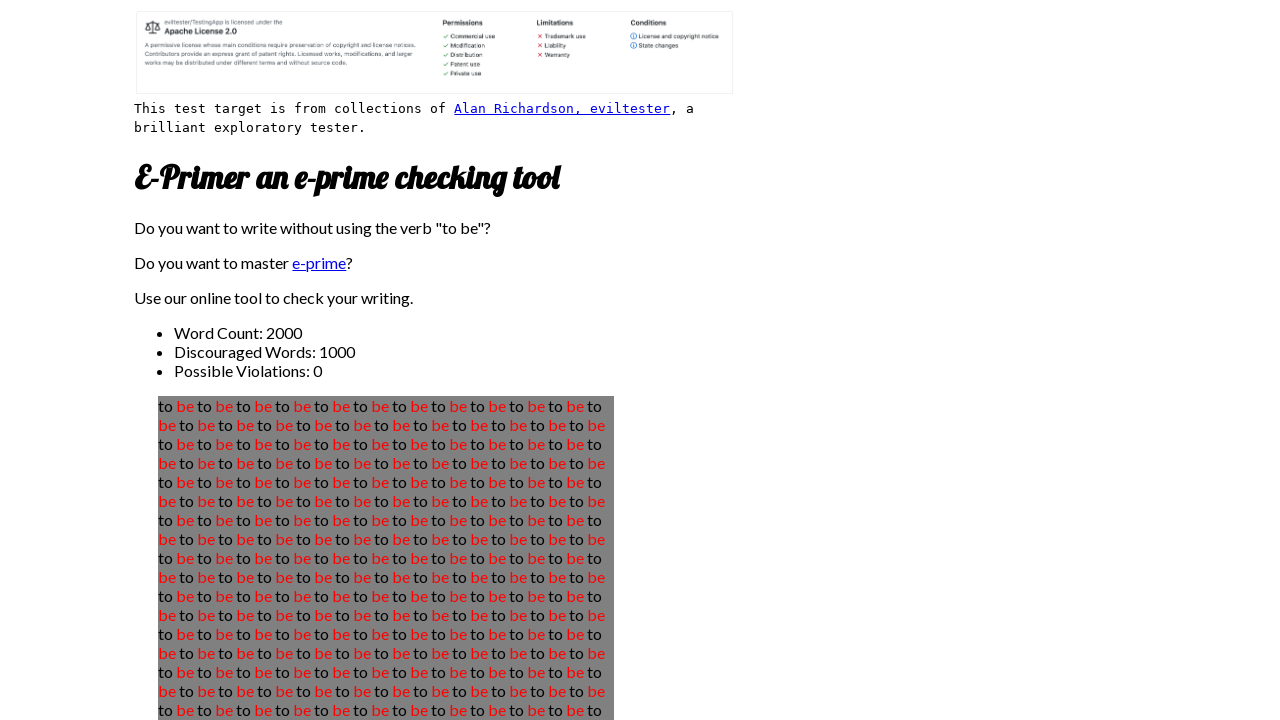

Verified first result equals 2000
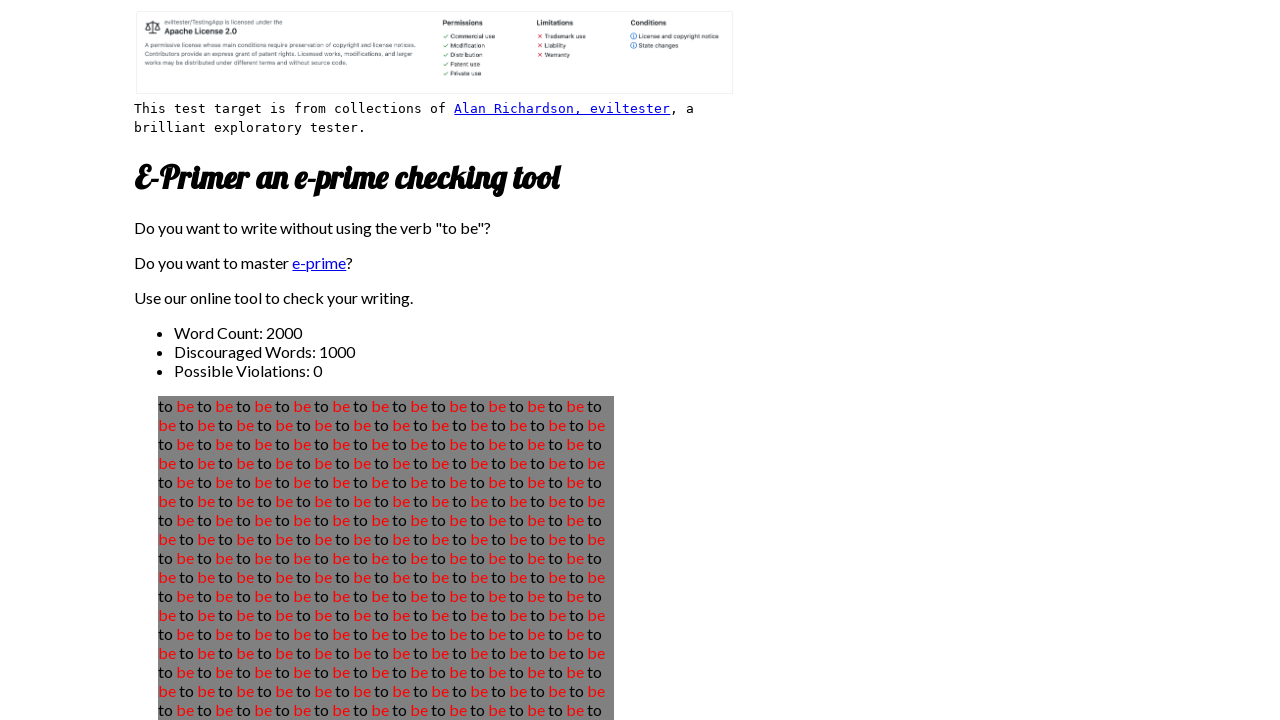

Verified second result equals 1000
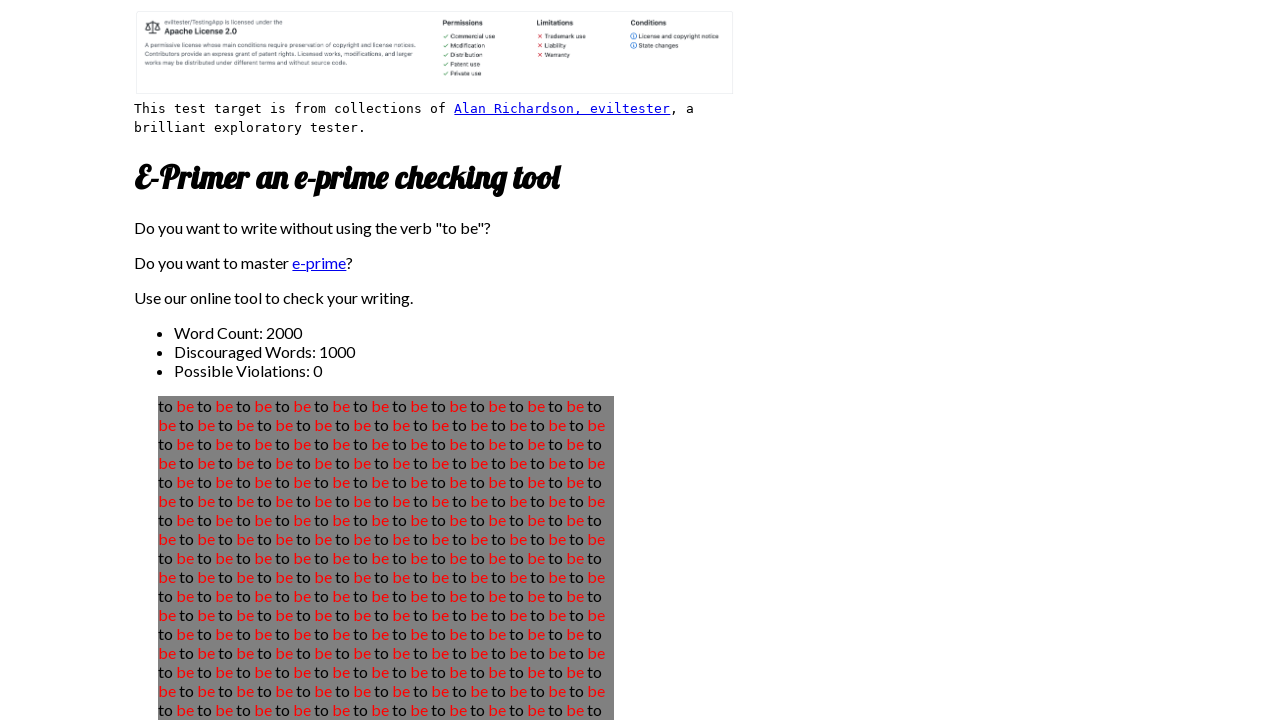

Verified third result equals 0
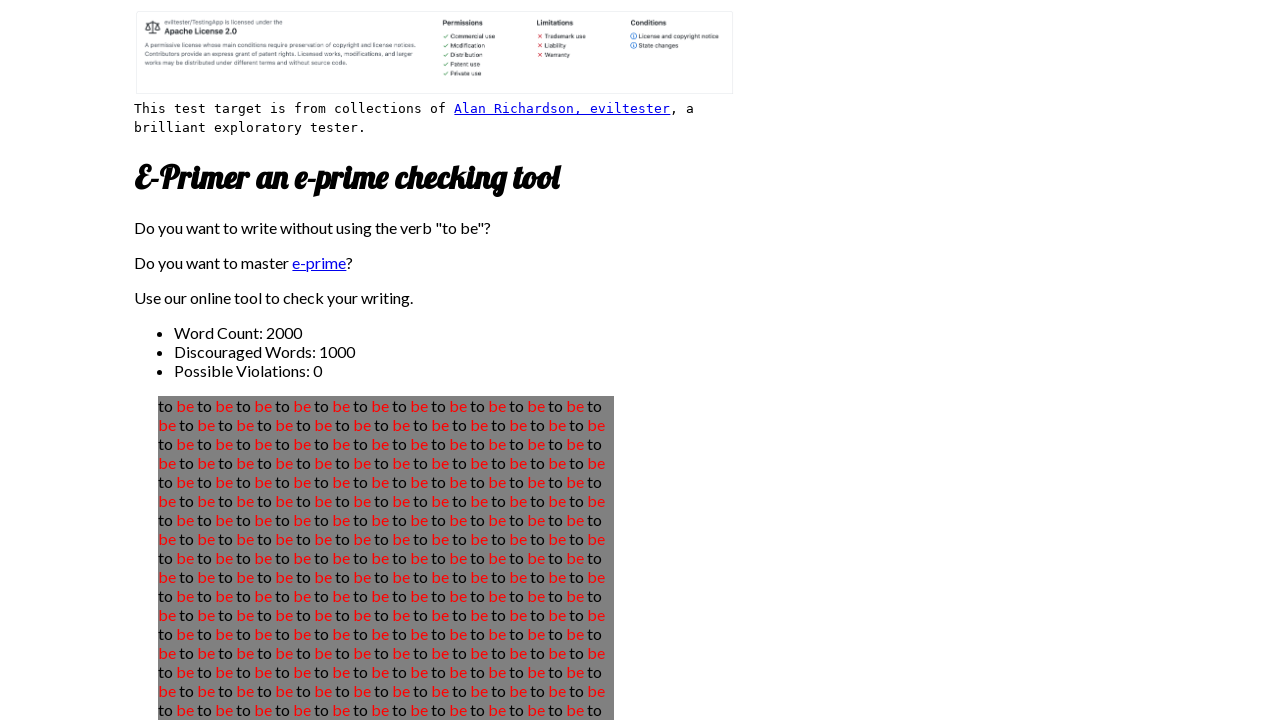

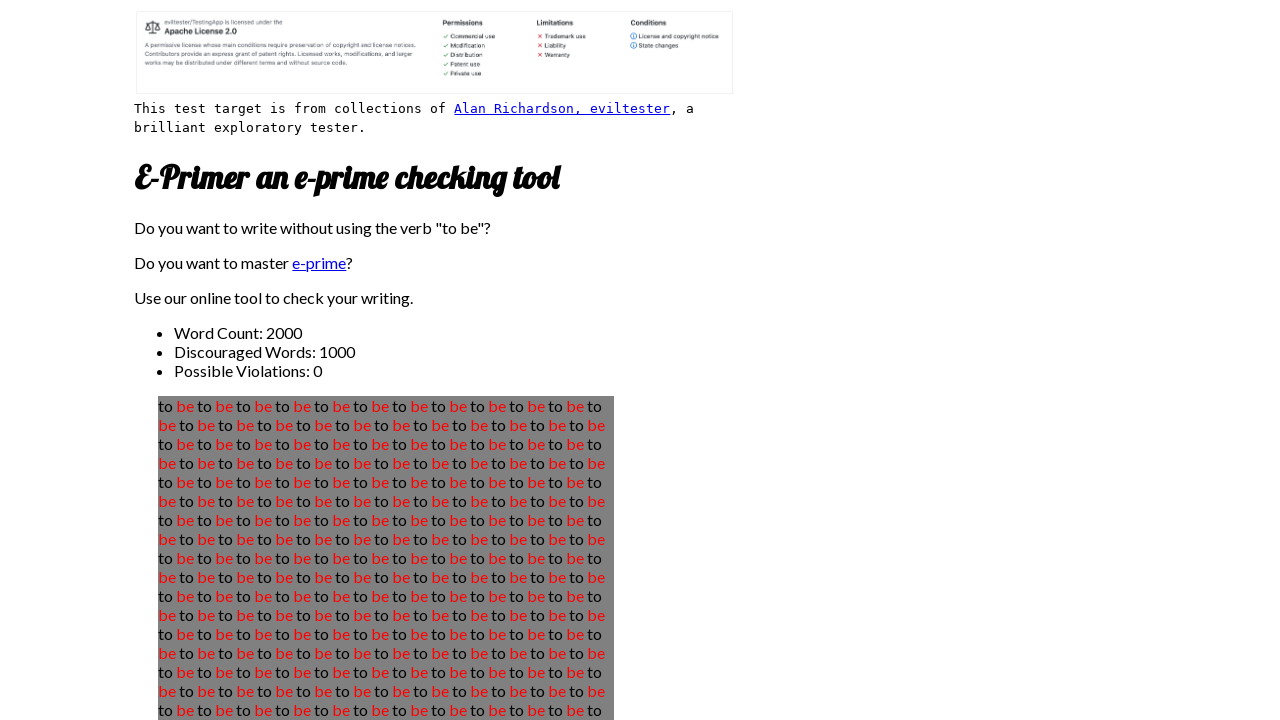